Navigates to the Upload and Download section on demoqa.com and clicks the download button to download a file.

Starting URL: https://demoqa.com/elements

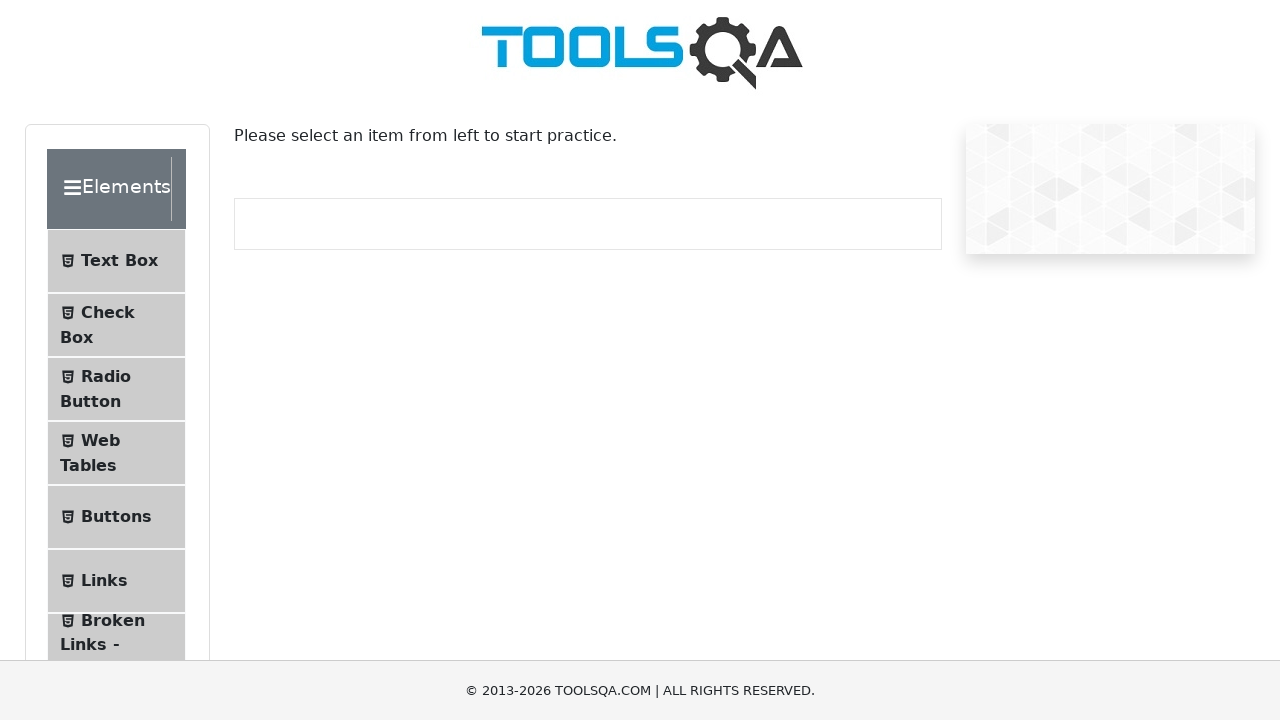

Waited for Upload and Download section to load
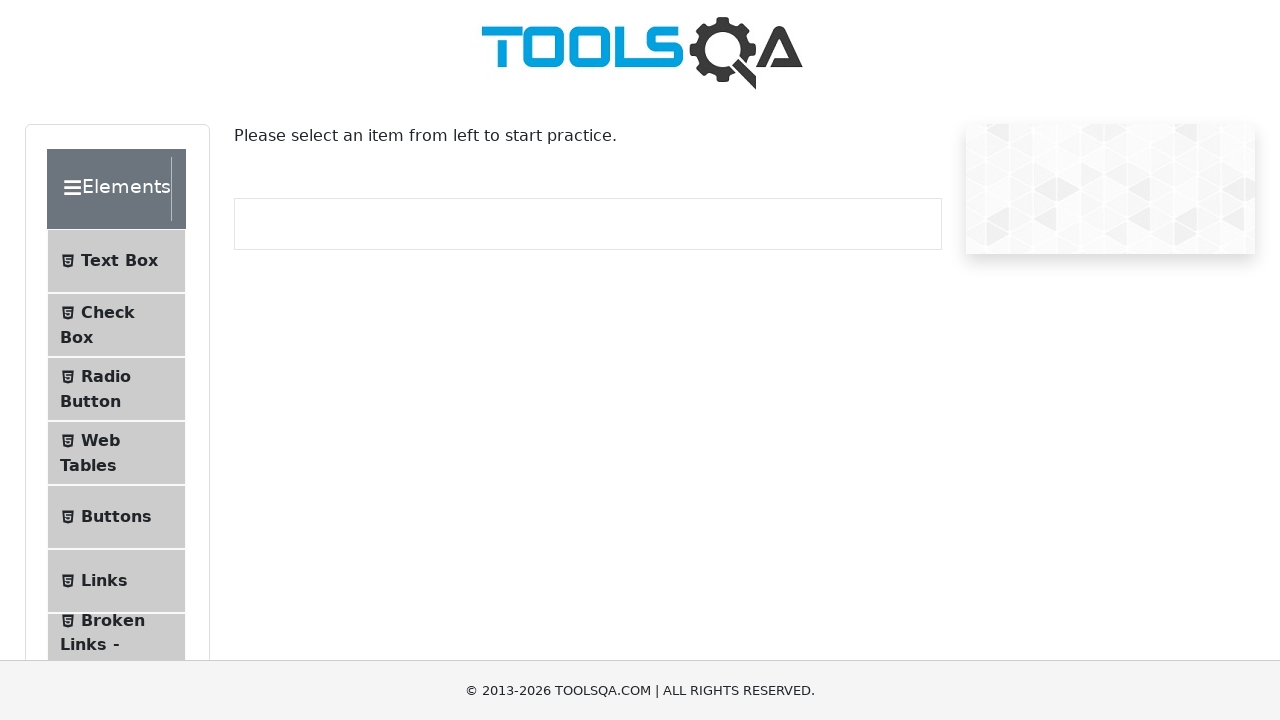

Clicked on Upload and Download section at (116, 360) on #item-7
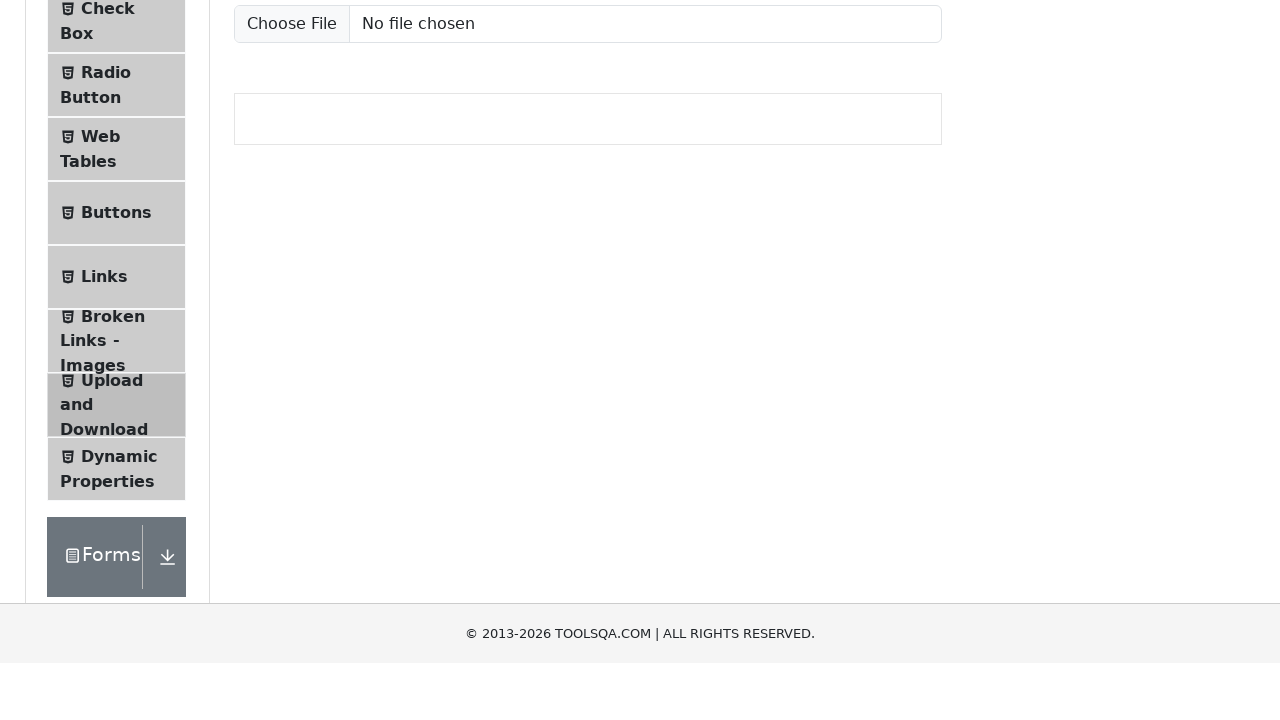

Waited for download button to load
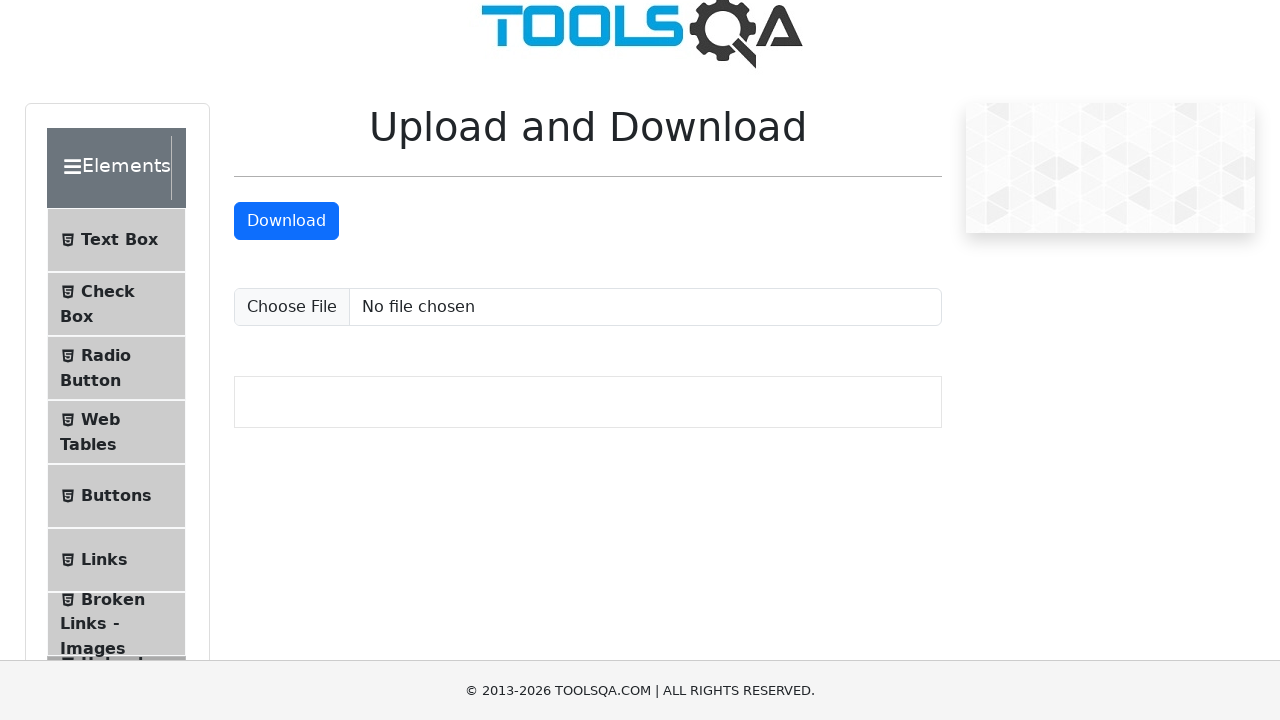

Clicked the download button to download file at (286, 221) on #downloadButton
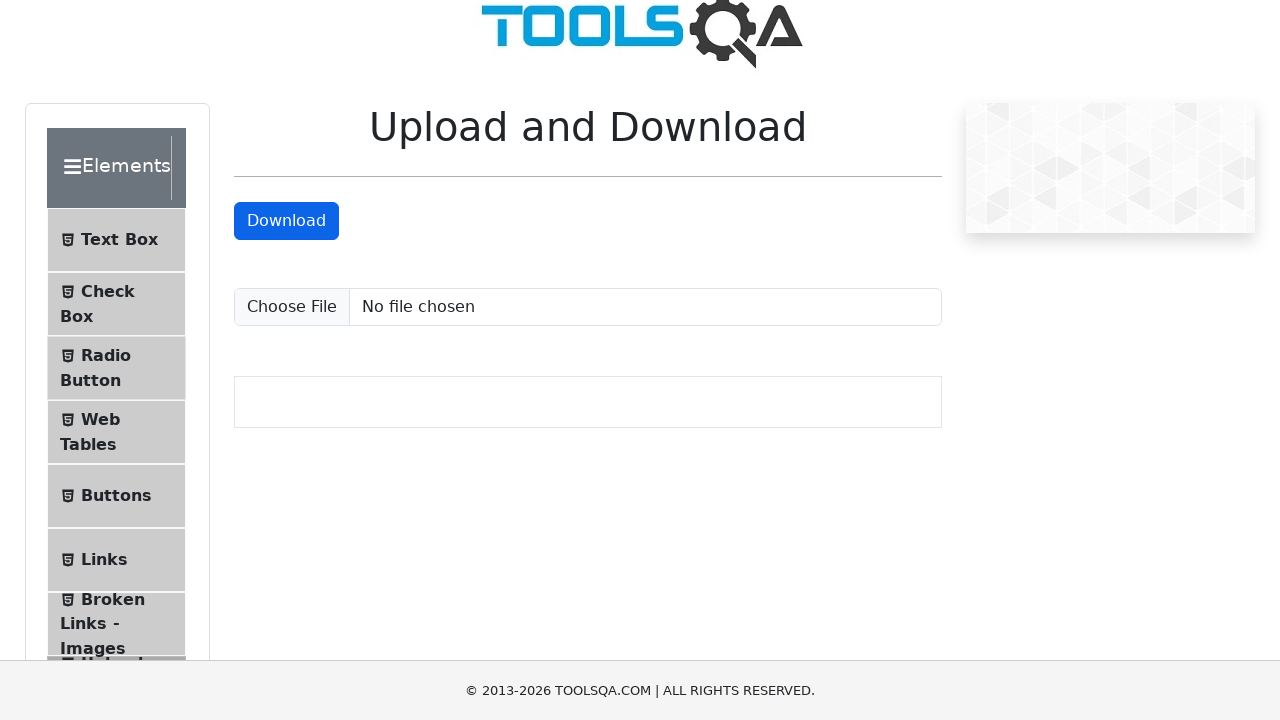

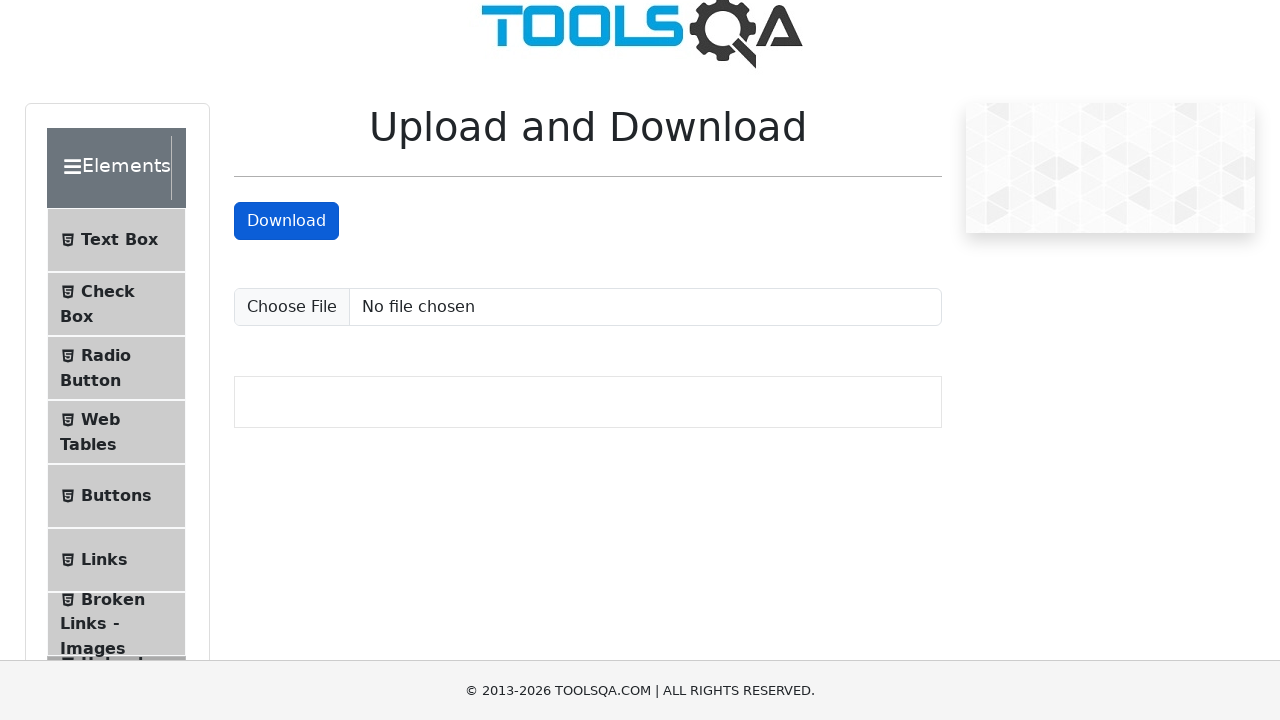